Tests calculator subtraction by entering 3.5 and 1.2, selecting subtract operation, and verifying the result is 2.3

Starting URL: https://calculatorhtml.onrender.com/

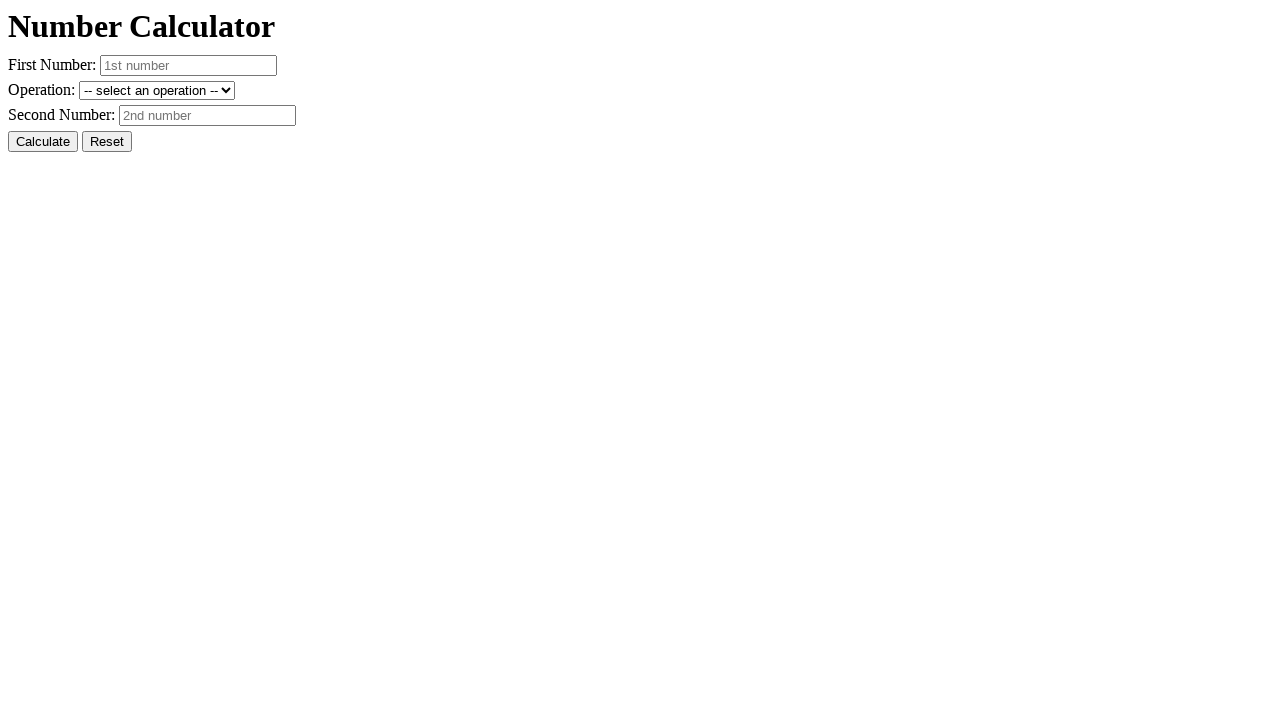

Clicked the Reset button to clear previous values at (107, 142) on #resetButton
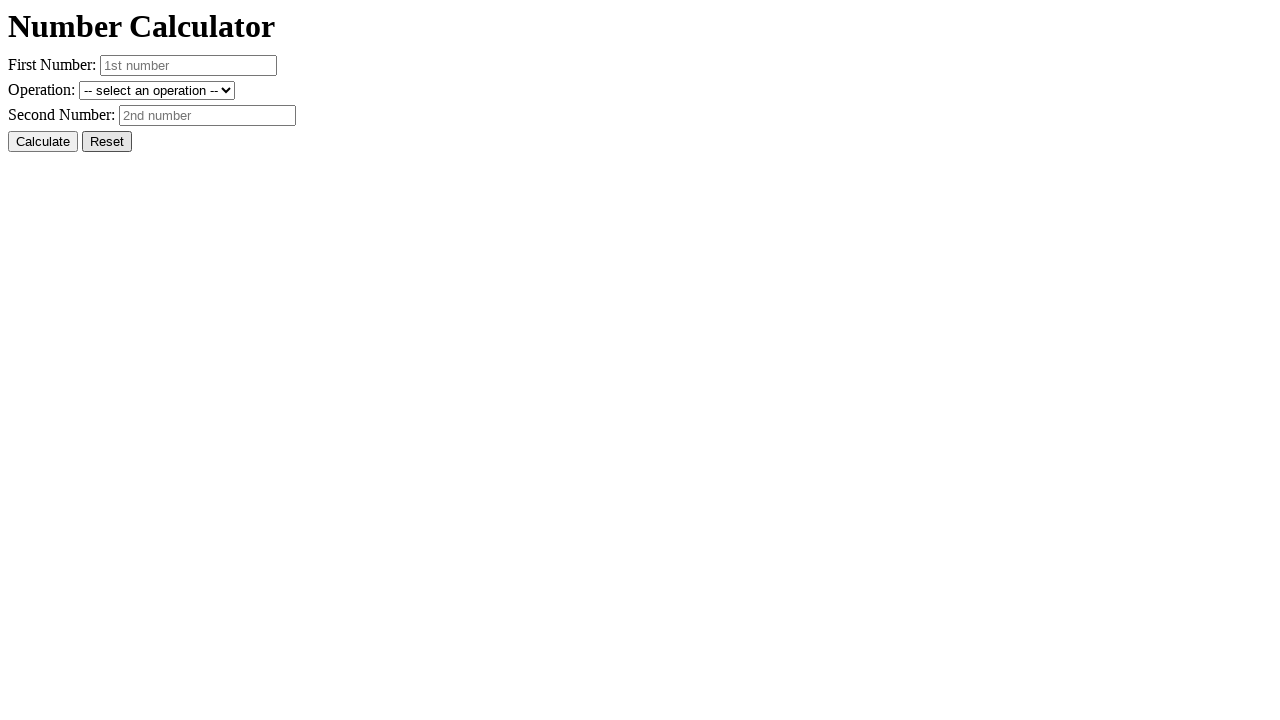

Entered first number 3.5 in the number1 field on #number1
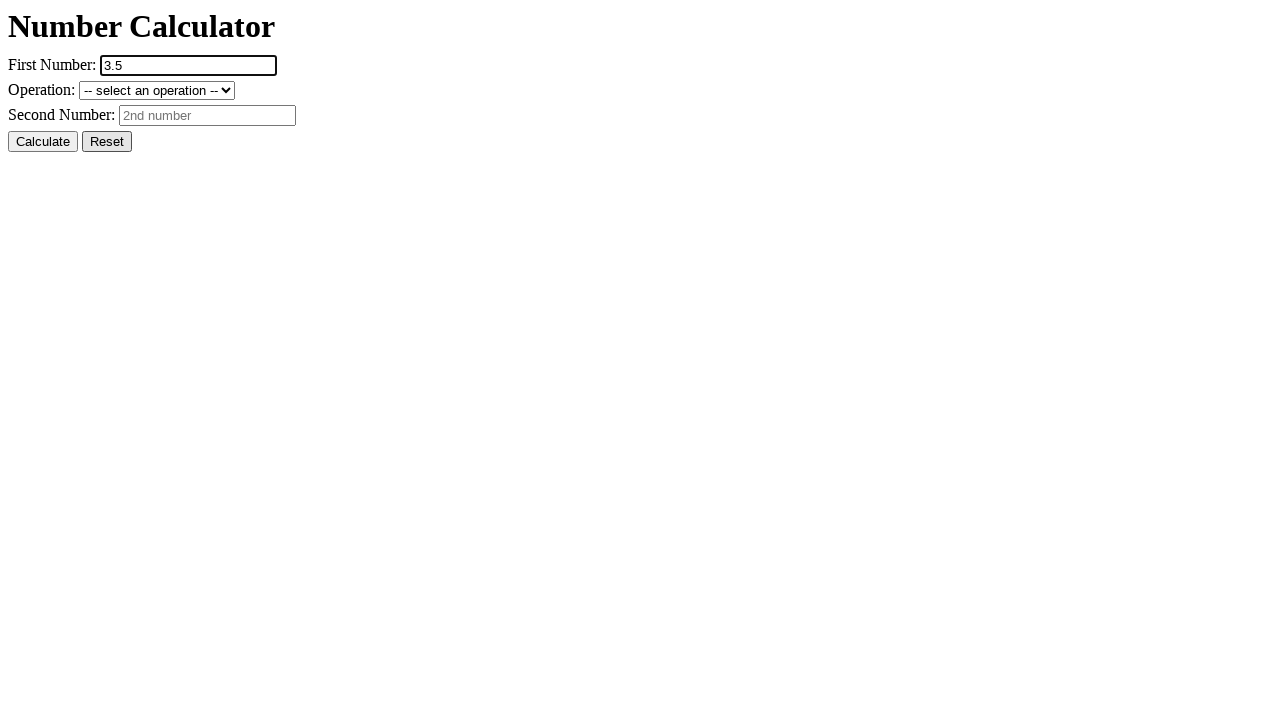

Entered second number 1.2 in the number2 field on #number2
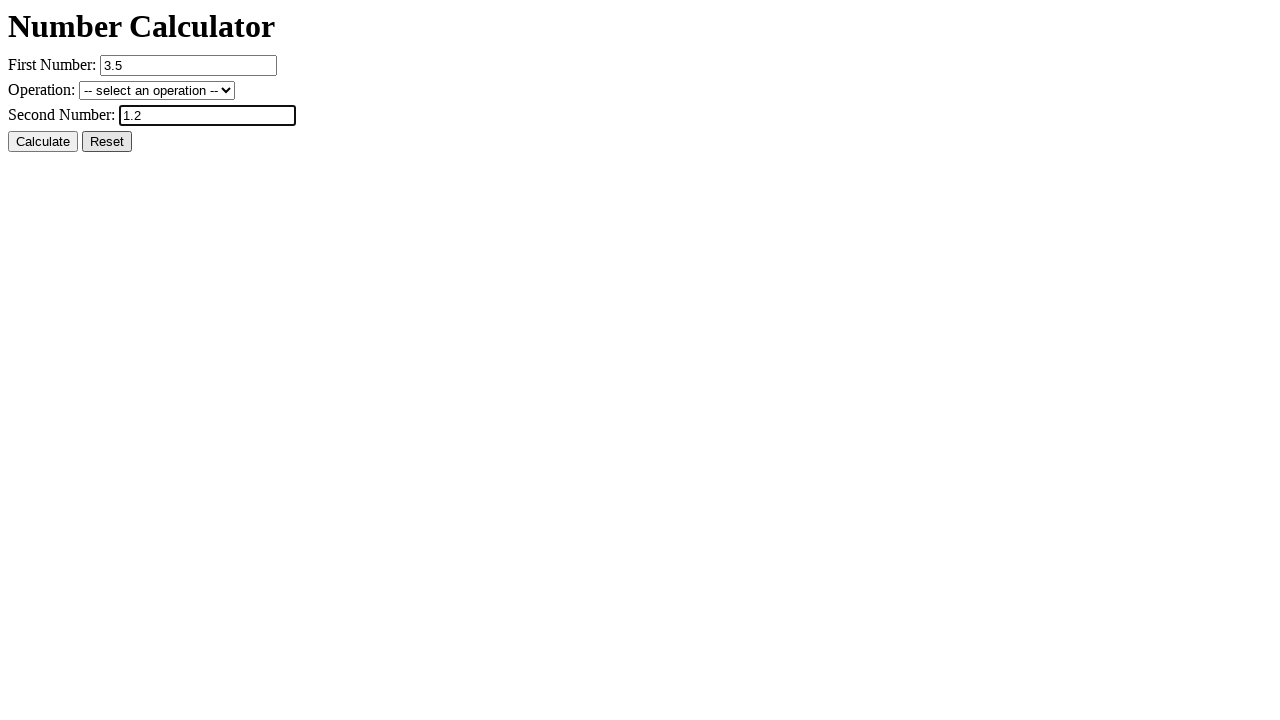

Selected subtract operation from the operation dropdown on #operation
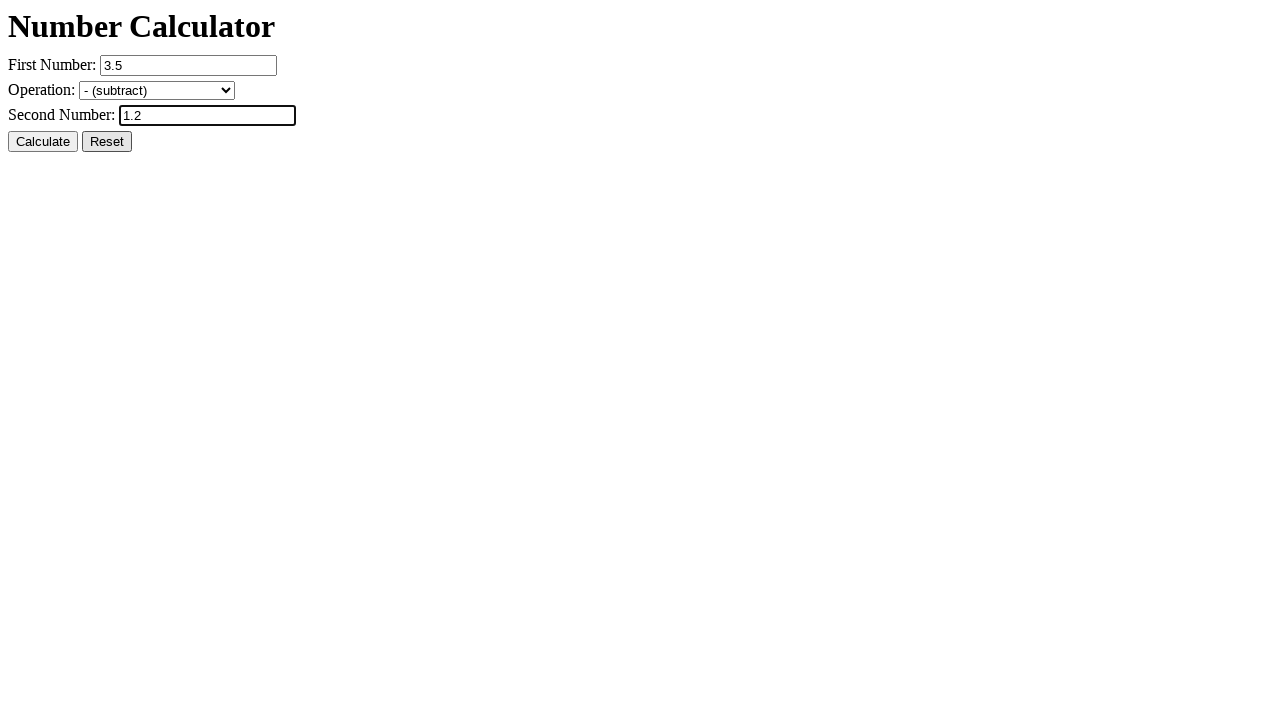

Clicked the Calculate button to perform subtraction at (43, 142) on #calcButton
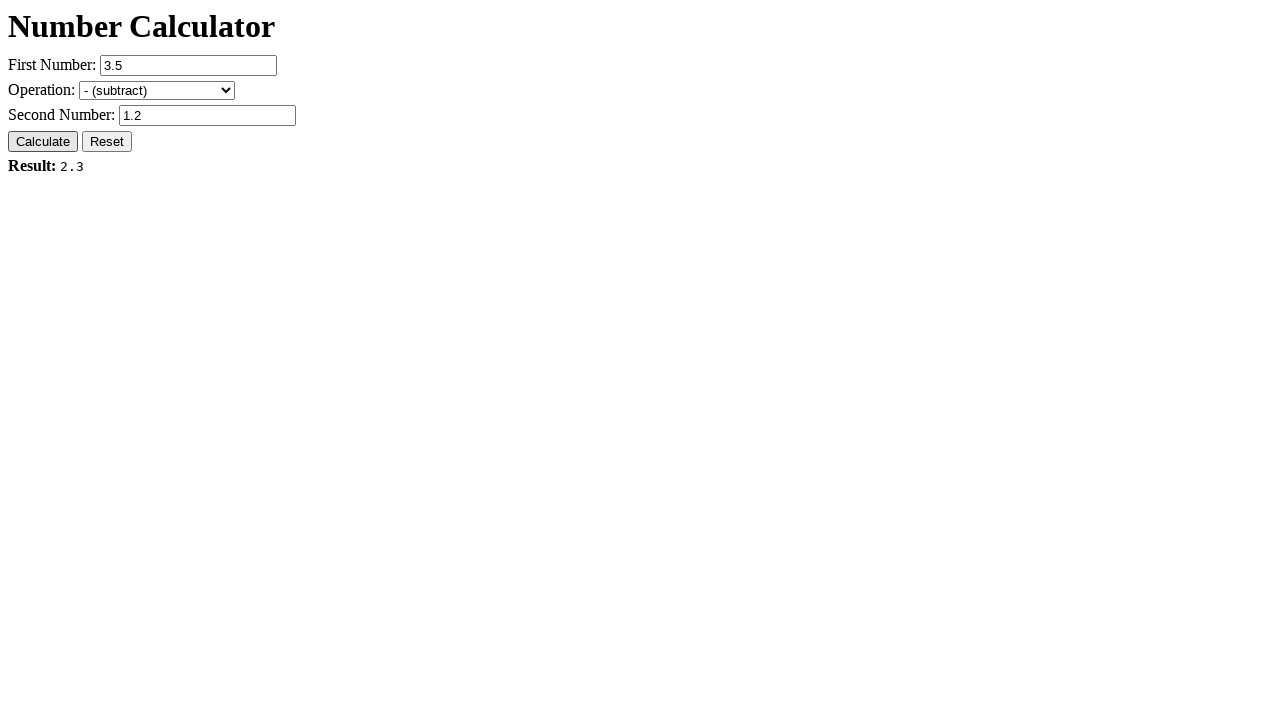

Result element loaded, displaying calculation result
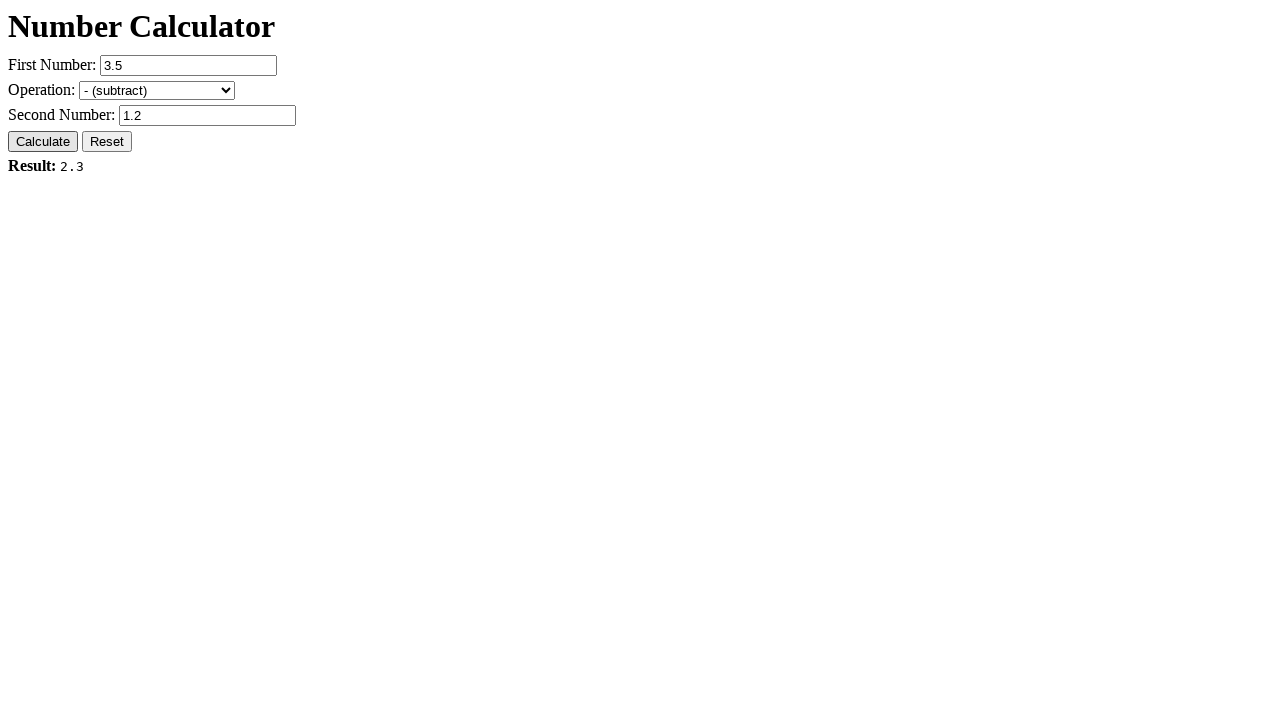

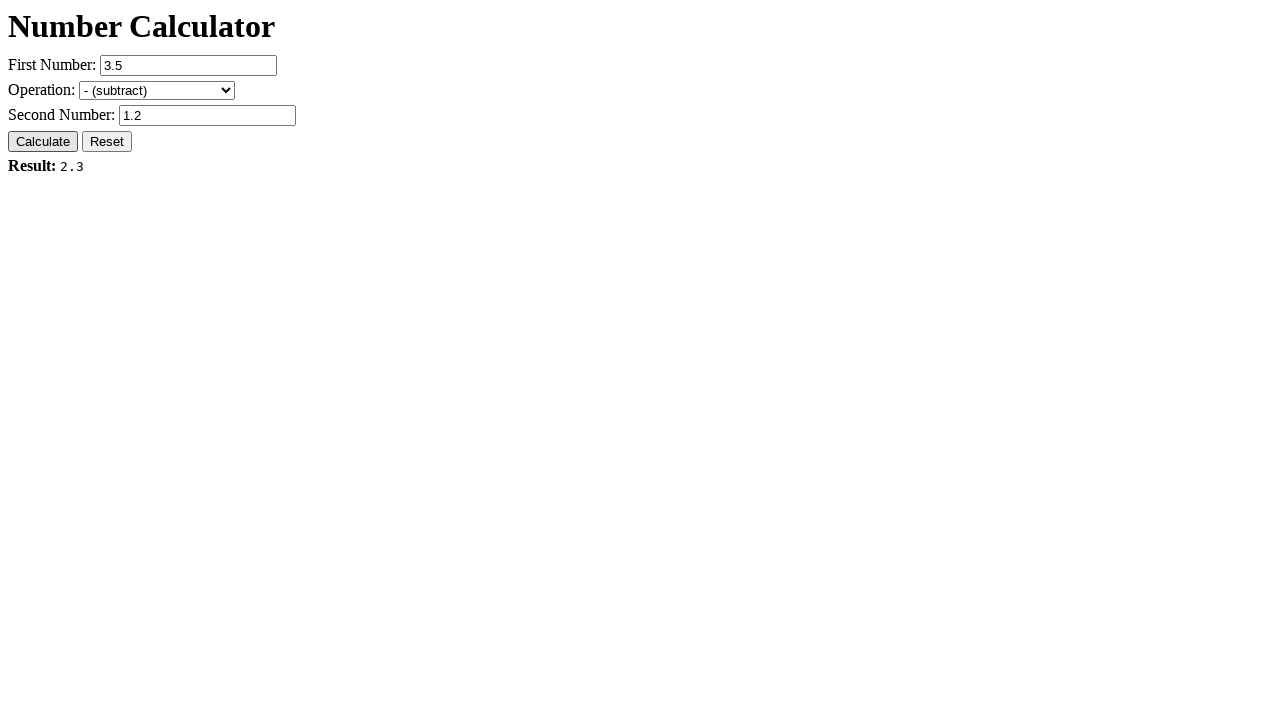